Tests number submission that triggers an alert and verifies the alert message

Starting URL: https://kristinek.github.io/site/tasks/enter_a_number

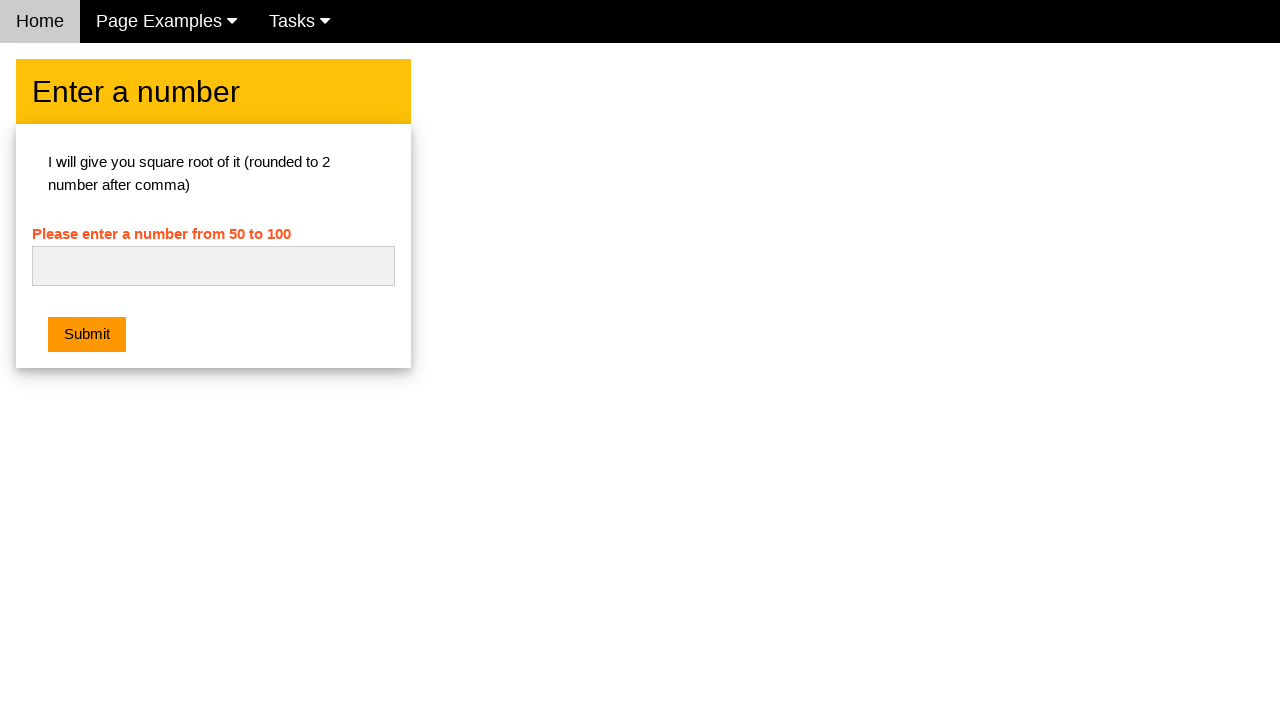

Set up dialog handler to accept alerts
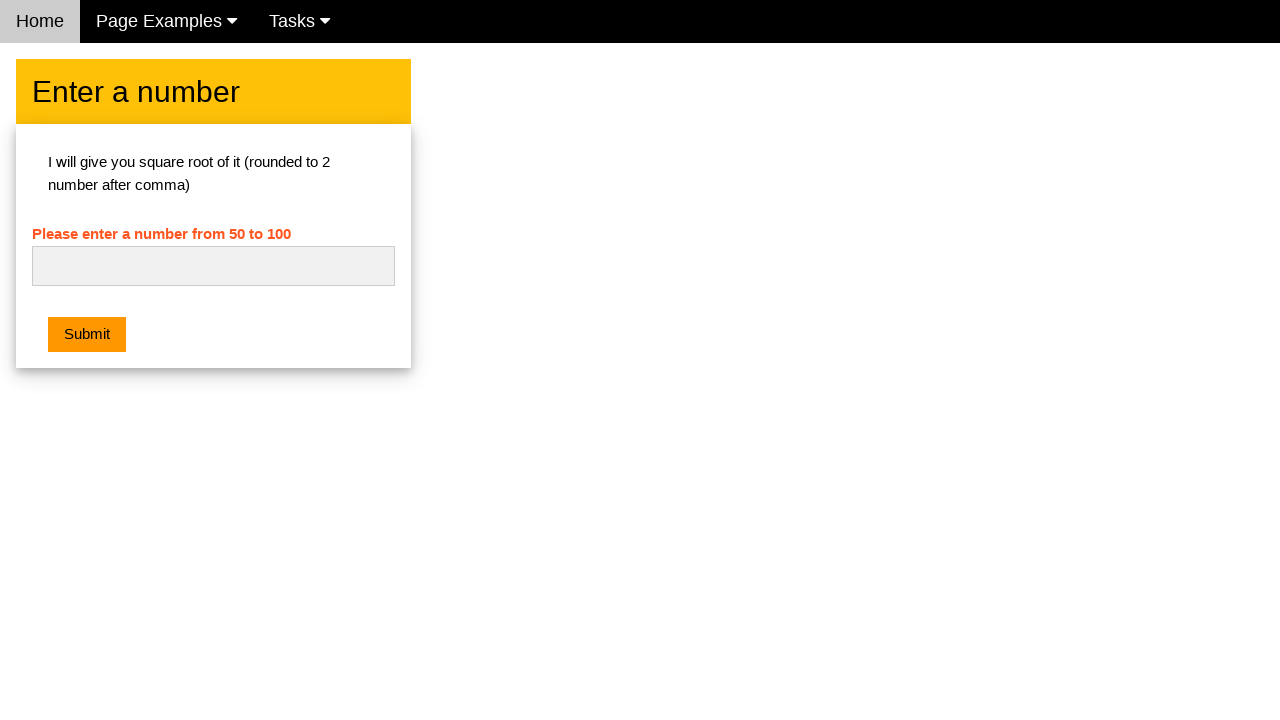

Cleared the number input field on #numb
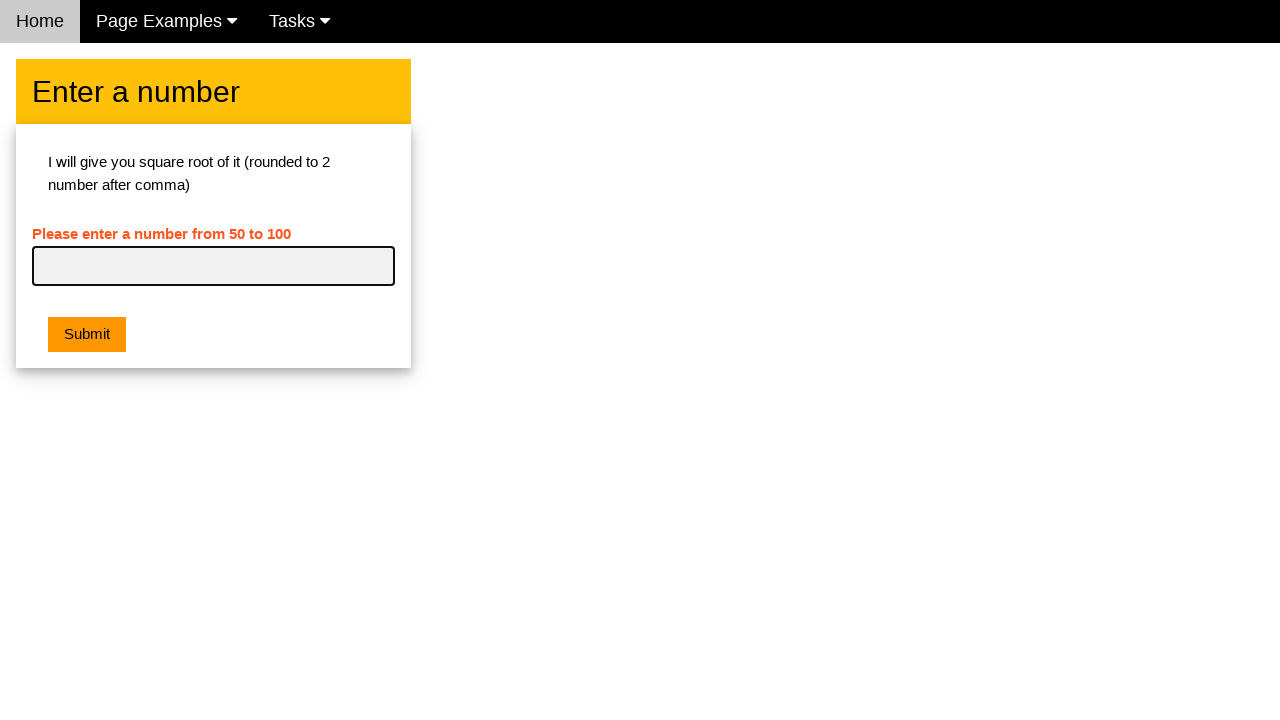

Entered number '50' in the input field on #numb
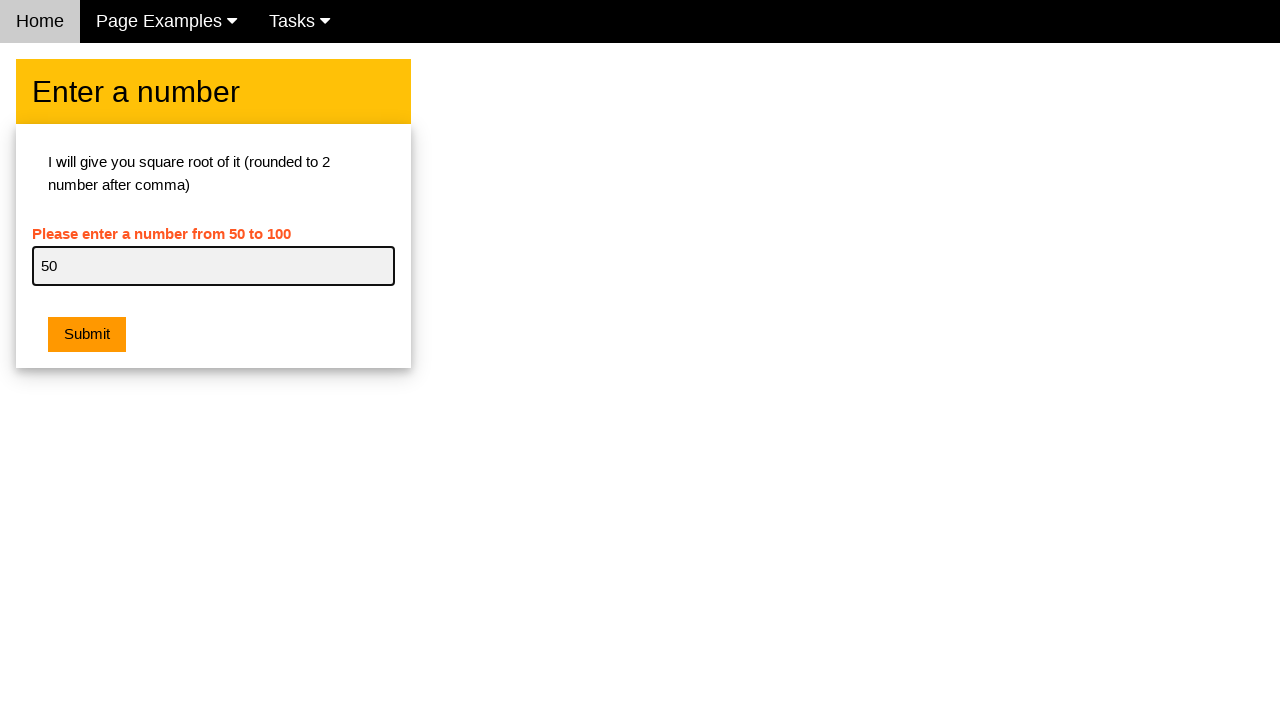

Clicked submit button to trigger alert at (87, 335) on button
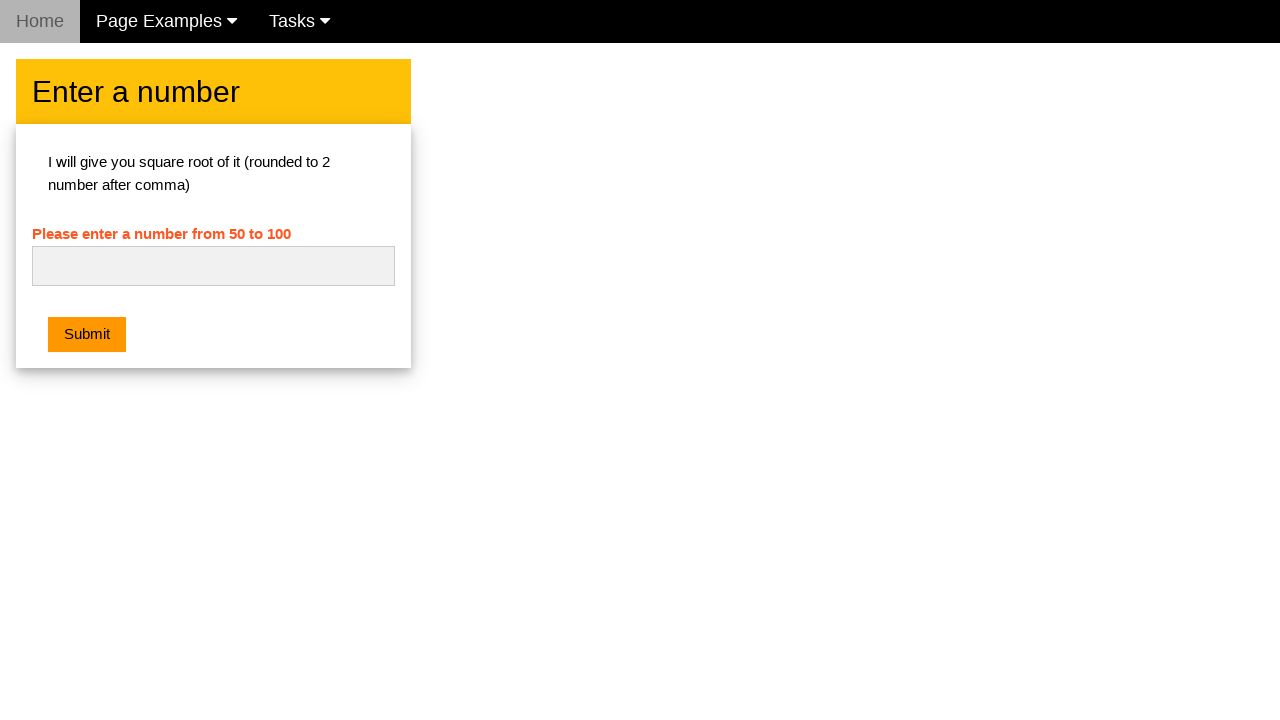

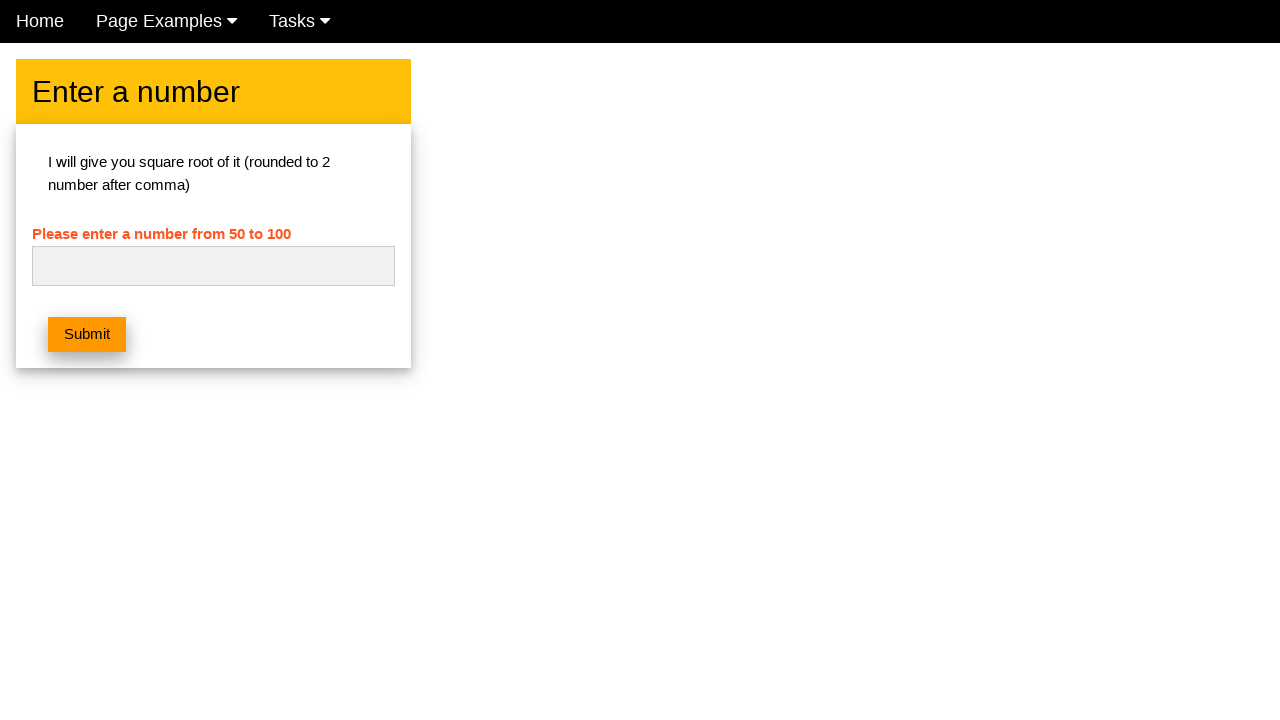